Tests the search functionality on local.ch by entering a search query, submitting it, waiting for results to load, and clicking through pagination.

Starting URL: https://www.local.ch/fr

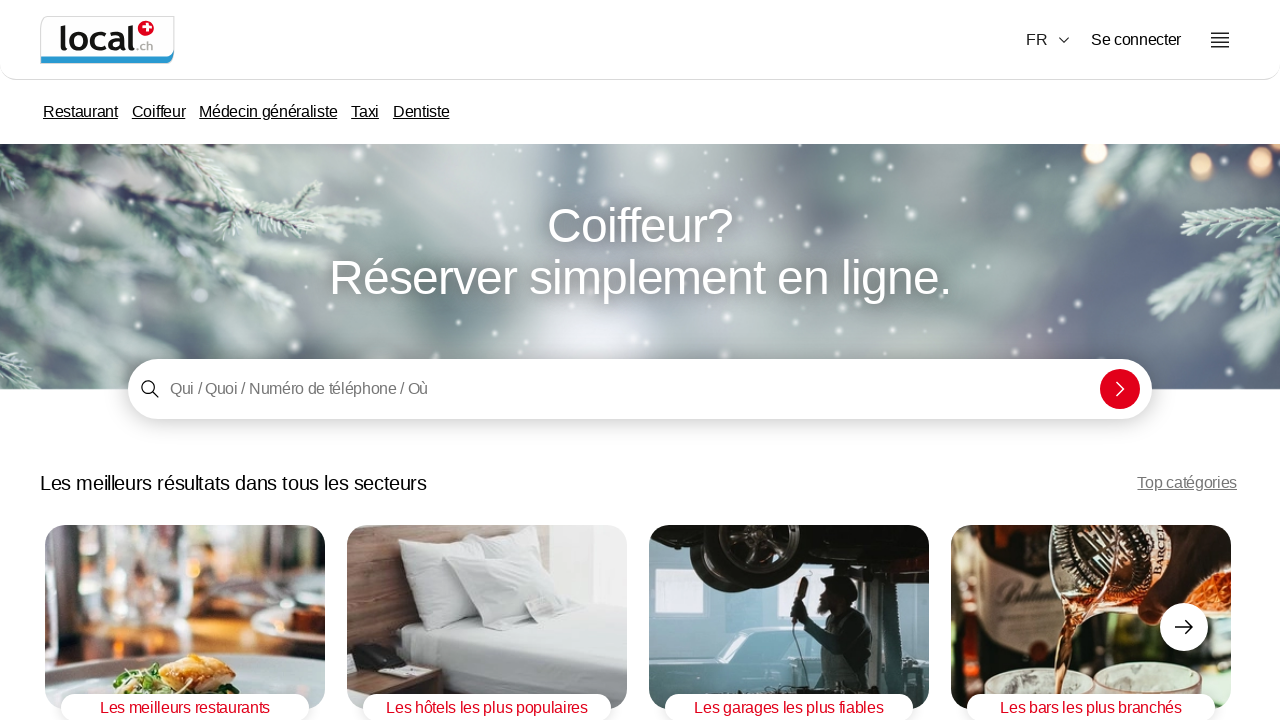

Waited for page to load (3 seconds)
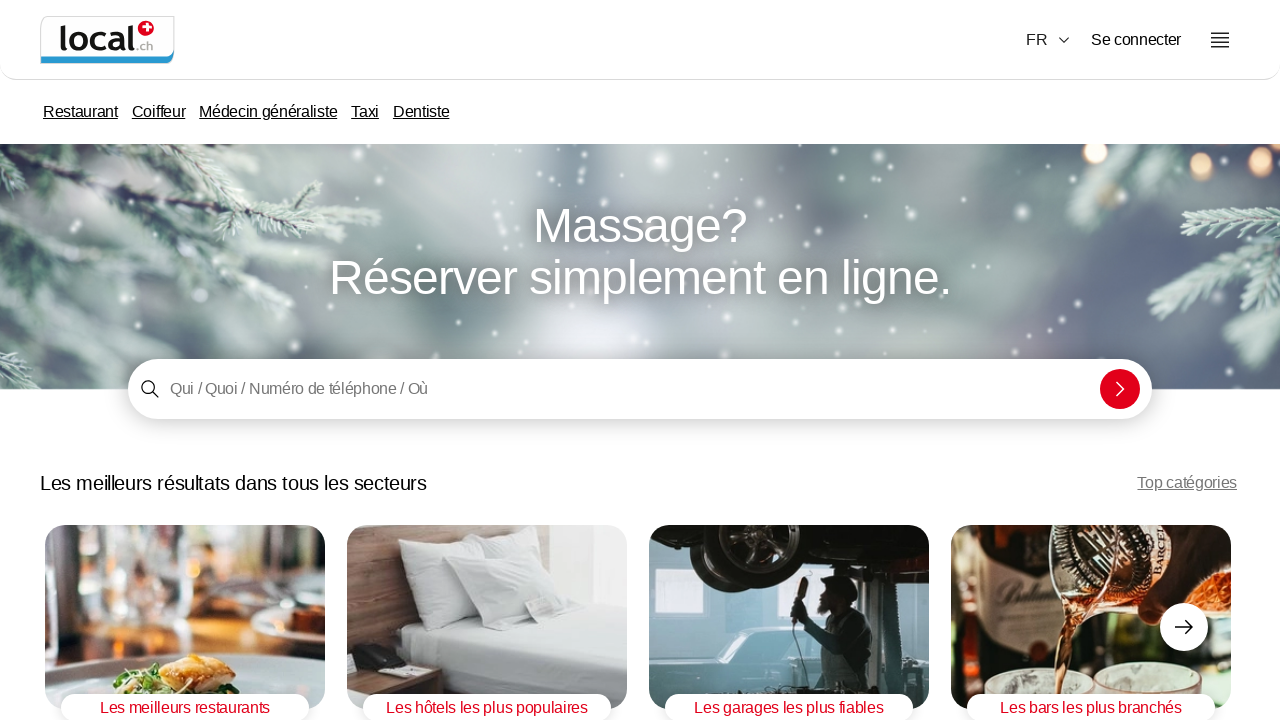

Clicked on the search input field at (640, 389) on internal:testid=[data-testid="home-stage-container"s] >> internal:testid=[data-t
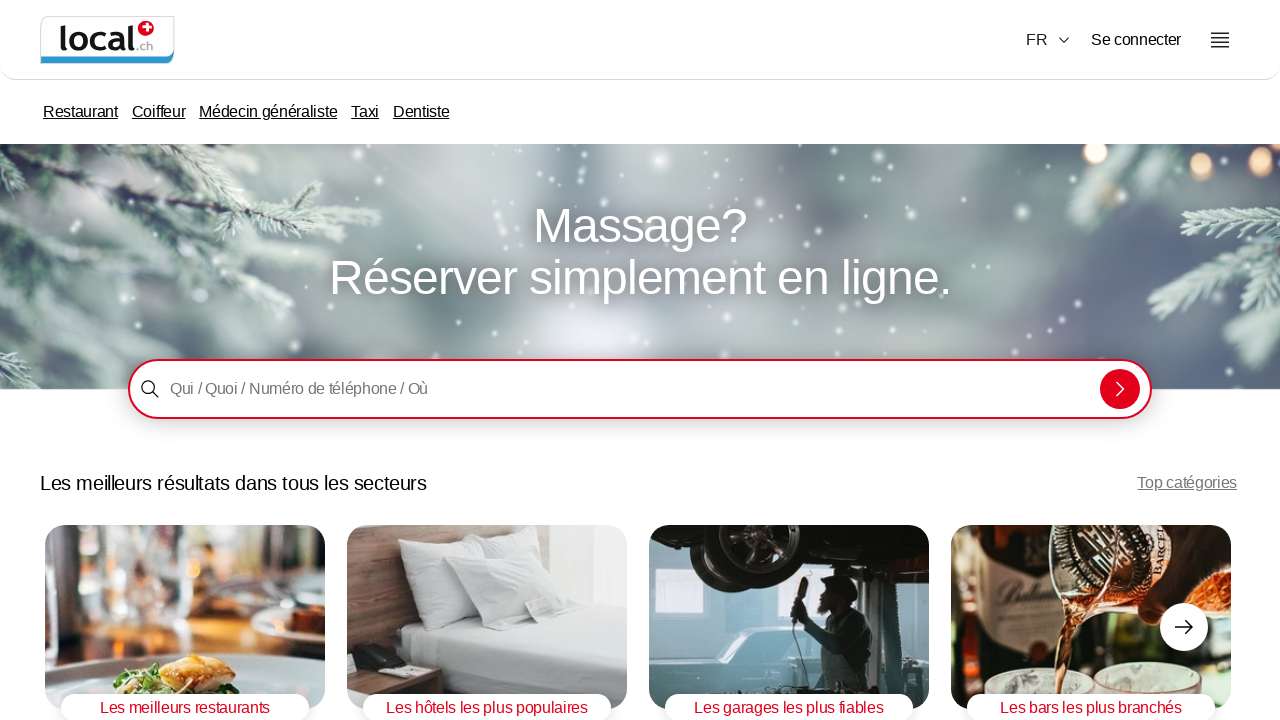

Filled search query with 'Restaurant Zurich' on internal:testid=[data-testid="home-stage-container"s] >> internal:testid=[data-t
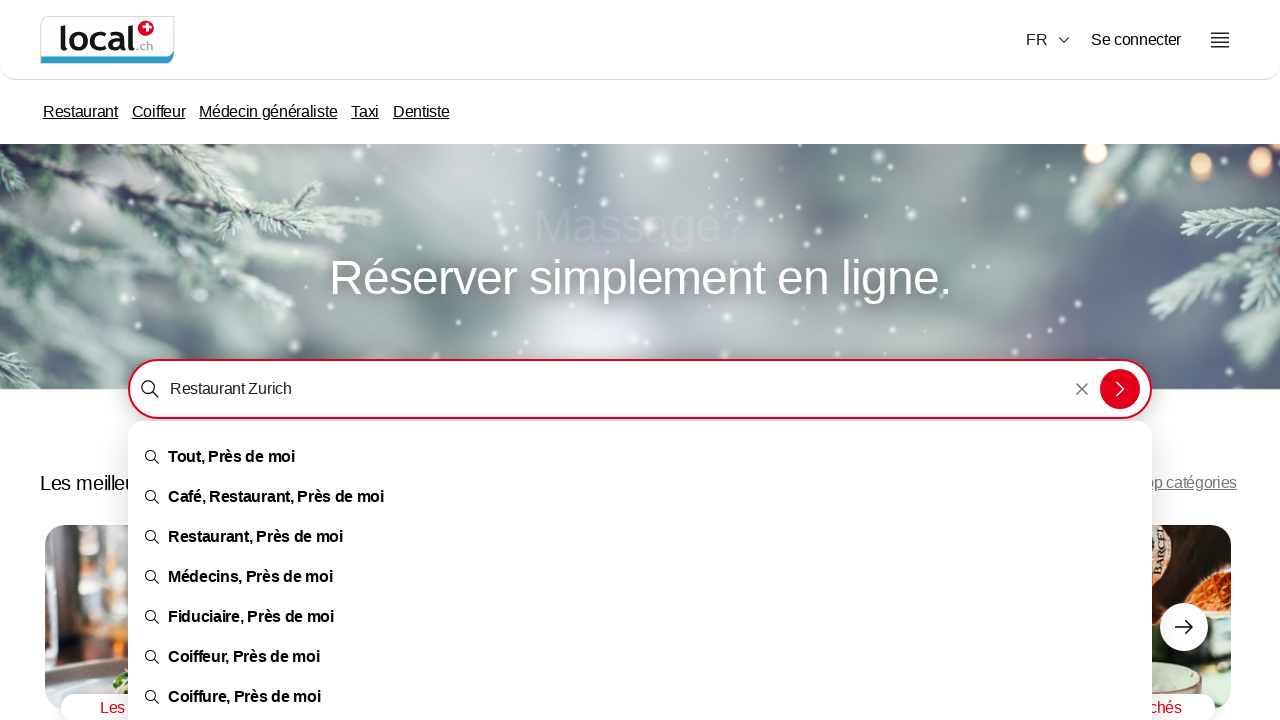

Pressed Enter to submit search query on internal:testid=[data-testid="home-stage-container"s] >> internal:testid=[data-t
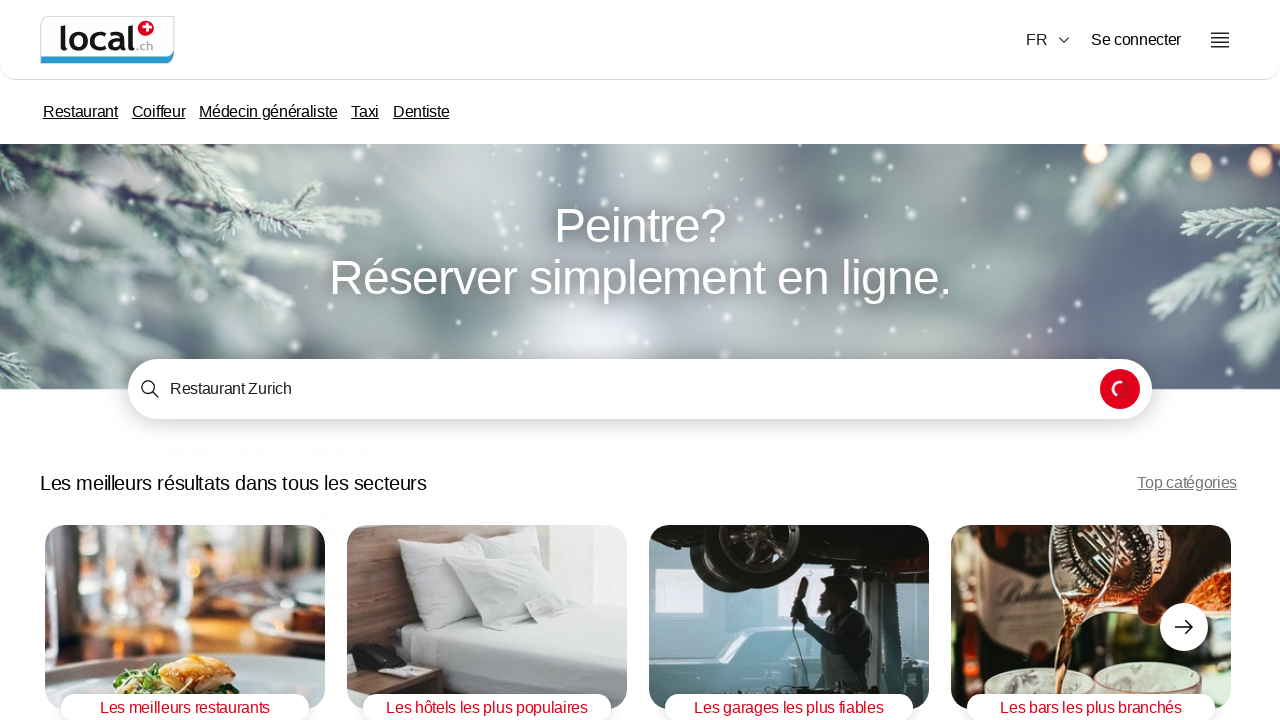

Waited for search results to load (5 seconds)
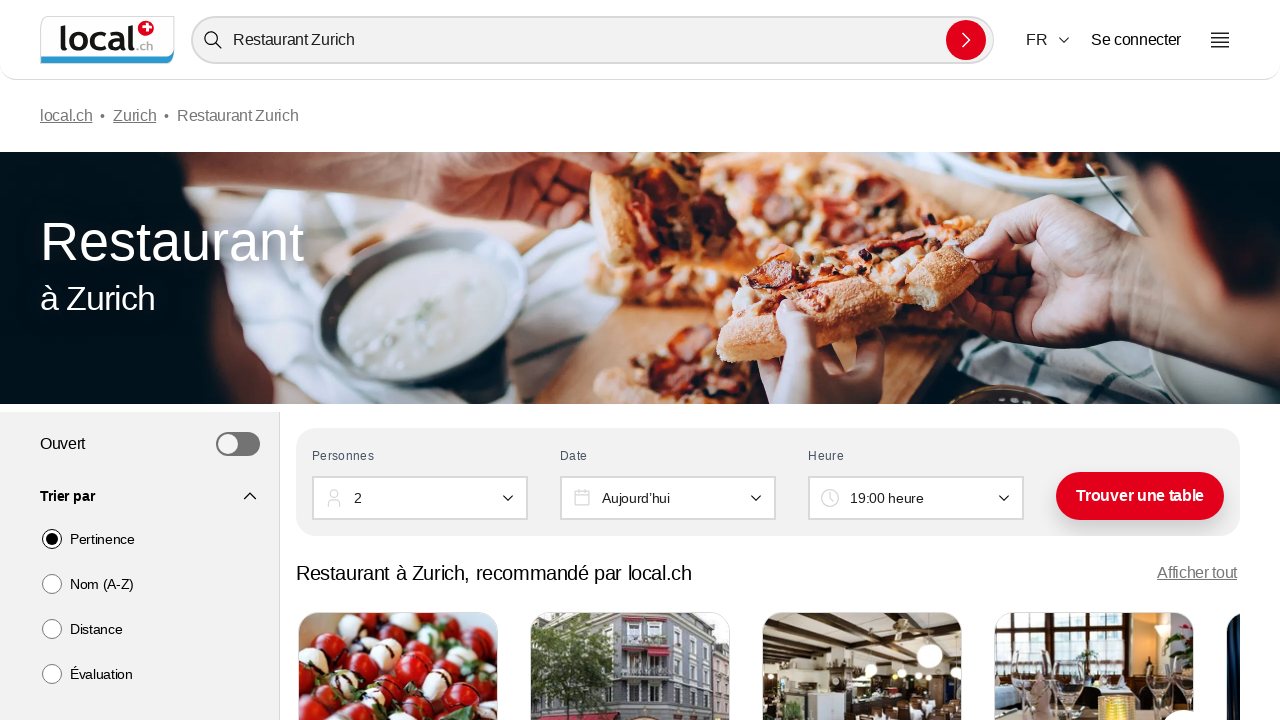

Search results container is now visible
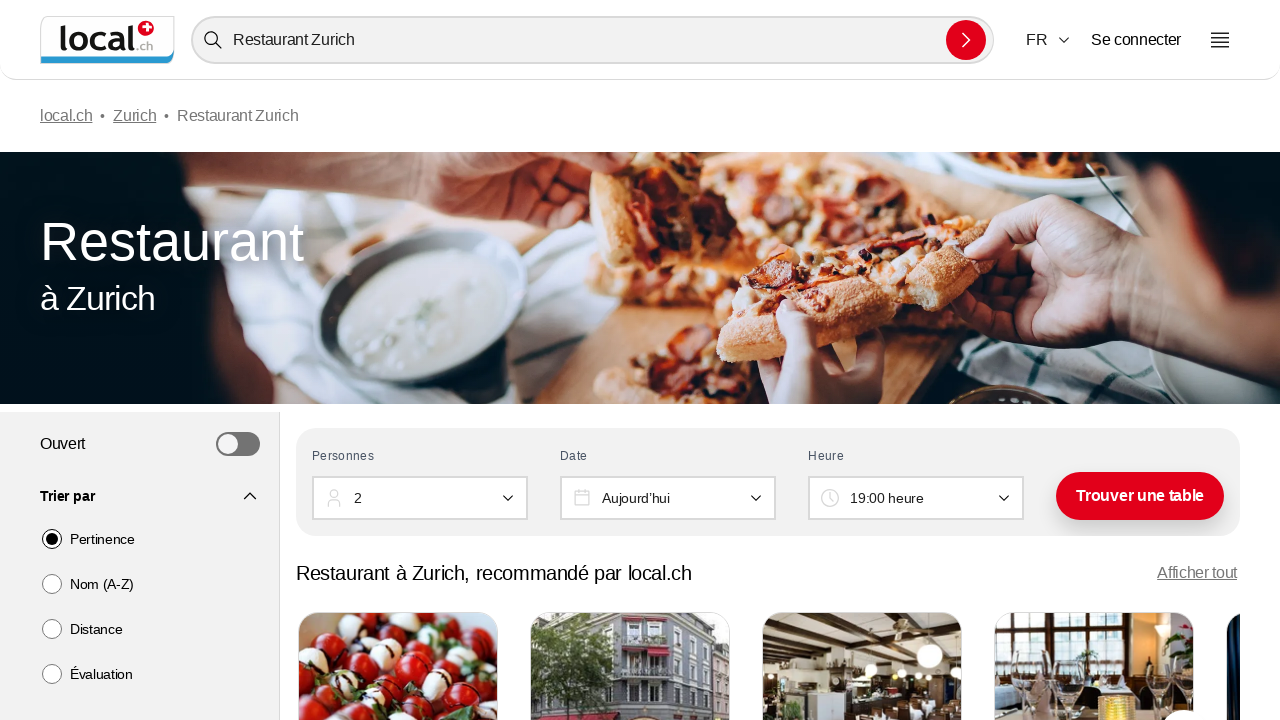

Clicked the 'Suivant' (next page) button at (697, 360) on internal:role=button[name="Suivant"s]
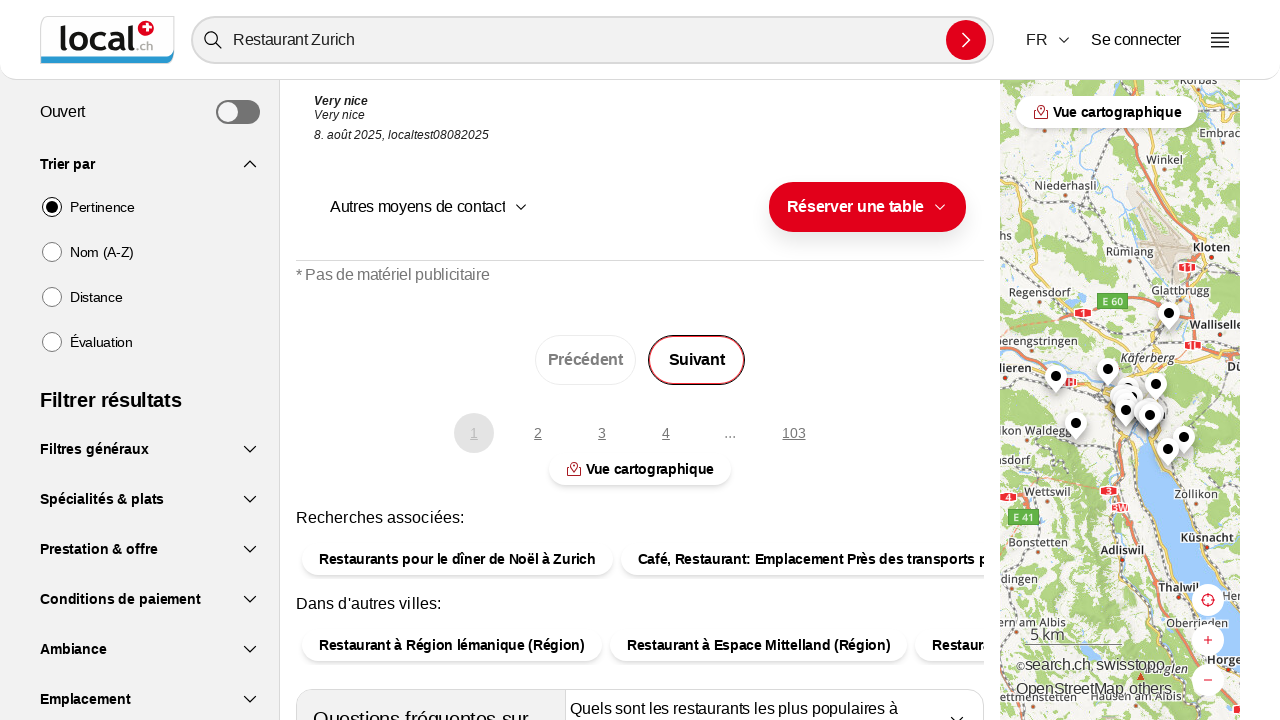

Waited for next page to load (5 seconds)
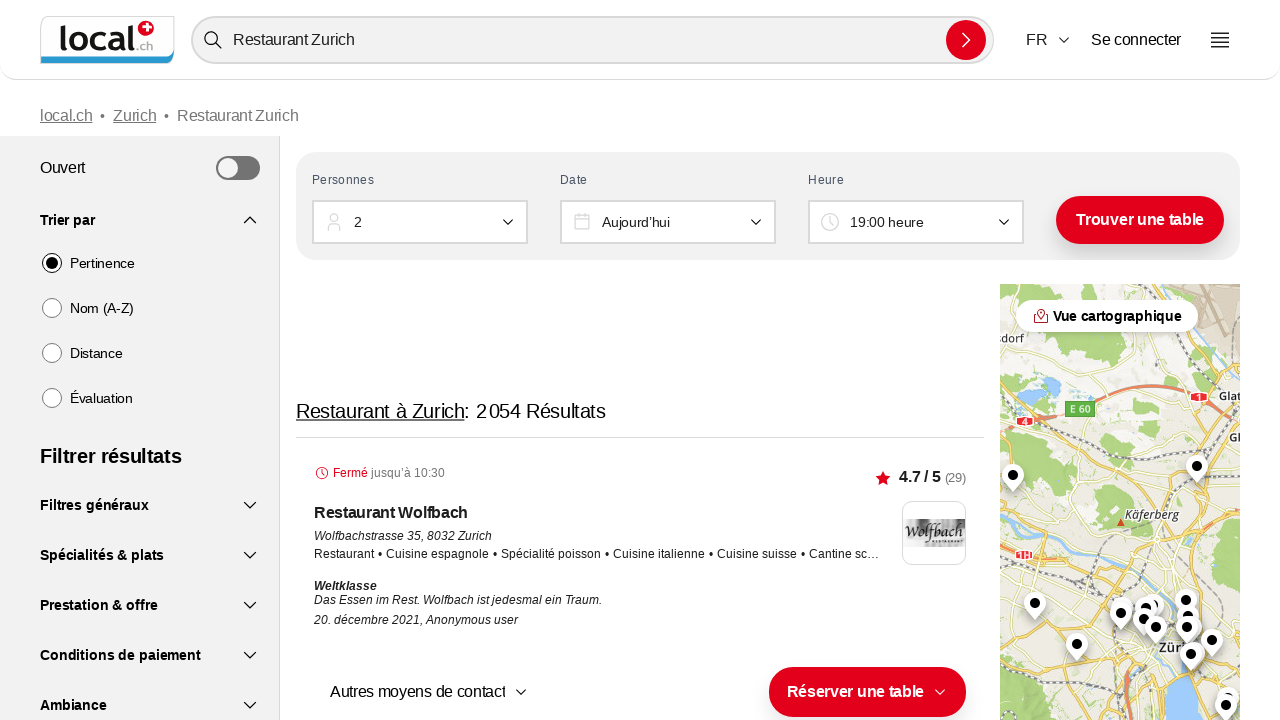

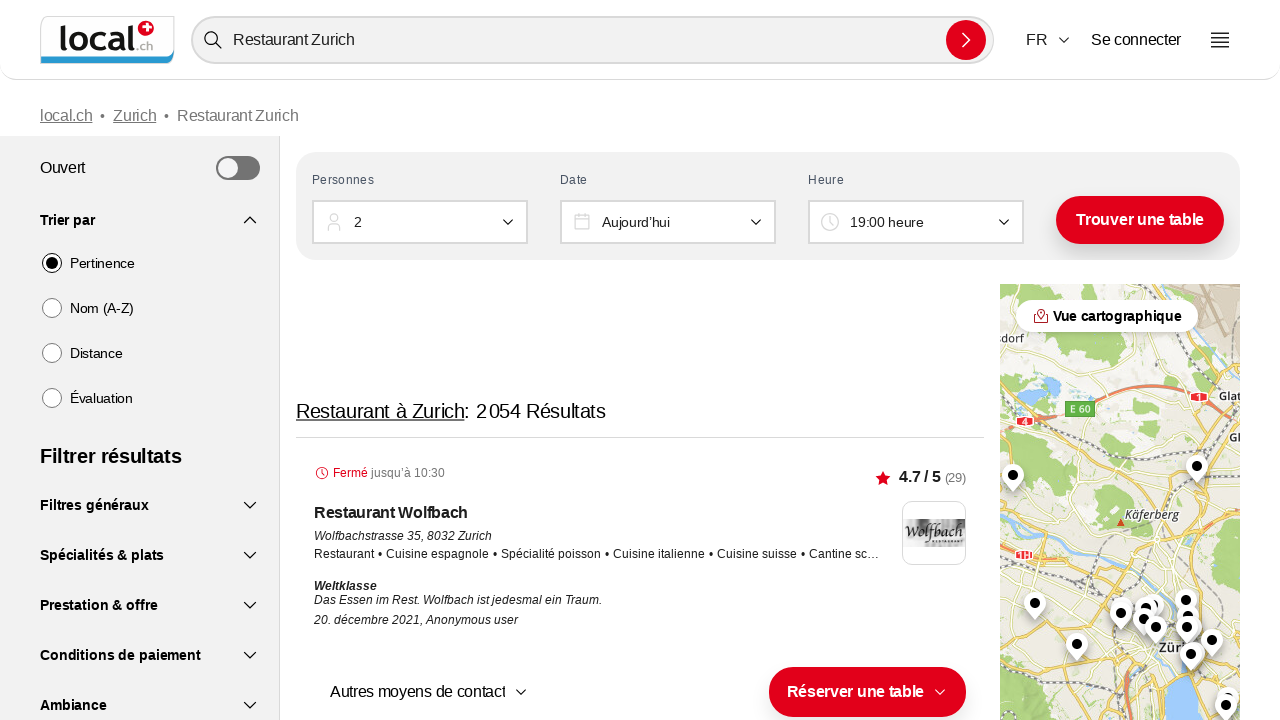